Opens the Greens Technology Selenium course content page and waits for it to load

Starting URL: http://greenstech.in/selenium-course-content.html

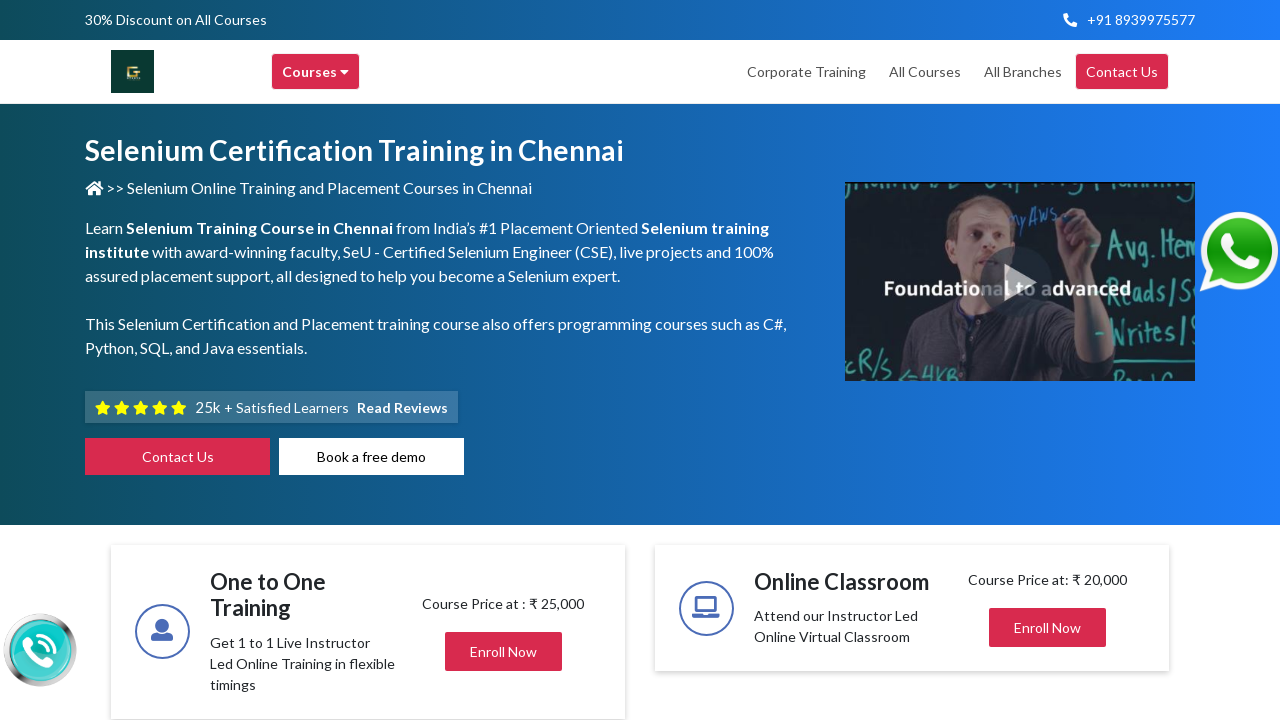

Waited for page DOM content to load
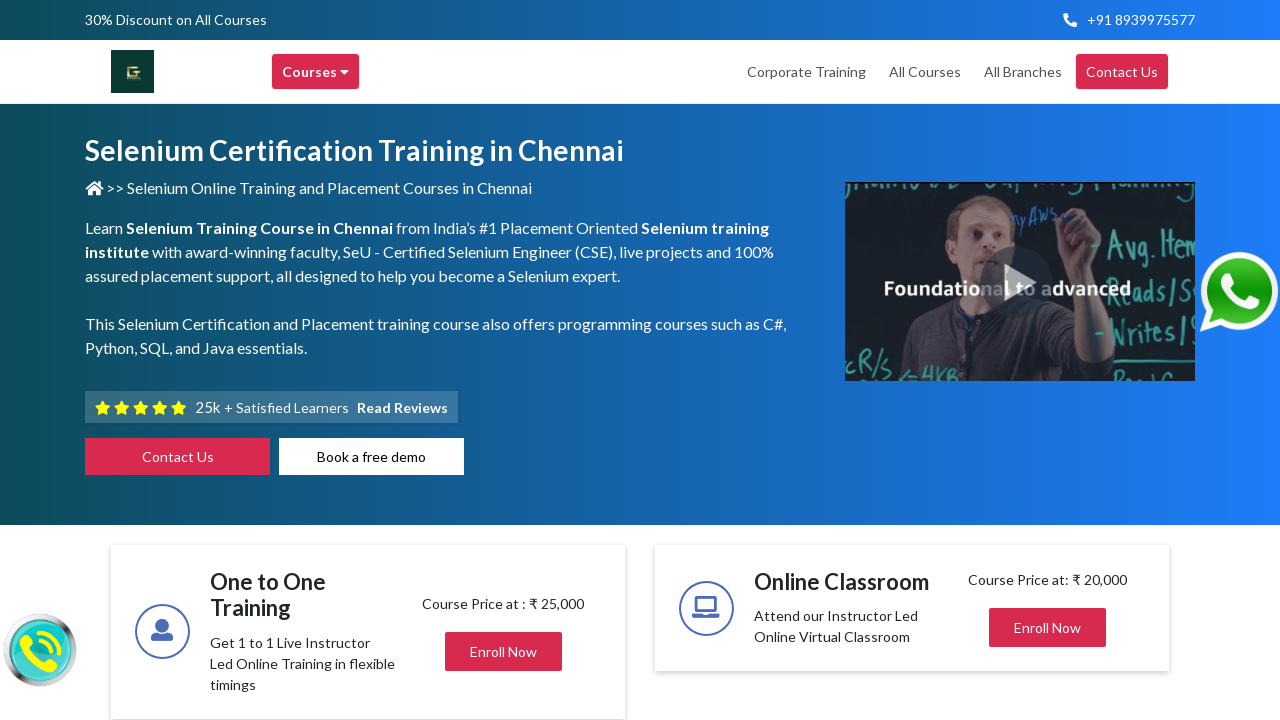

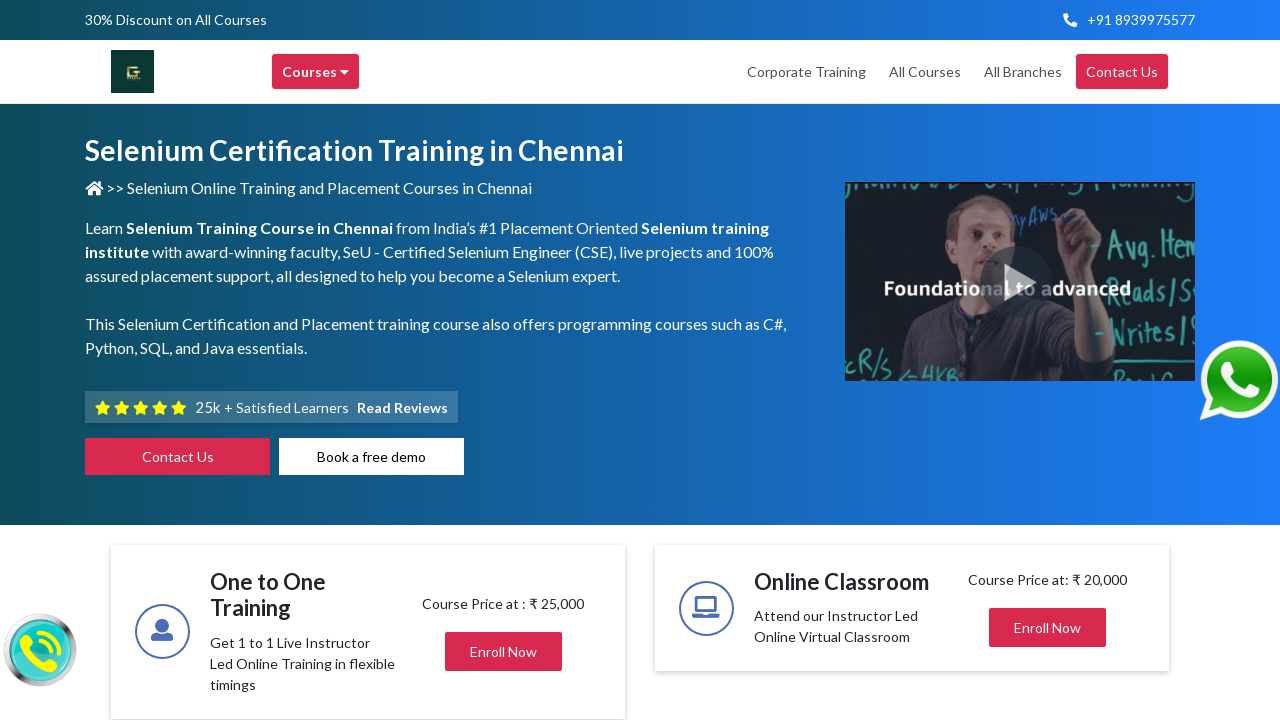